Navigates to a login practice page on Rahul Shetty Academy website

Starting URL: https://rahulshettyacademy.com/LoginpagePractise/

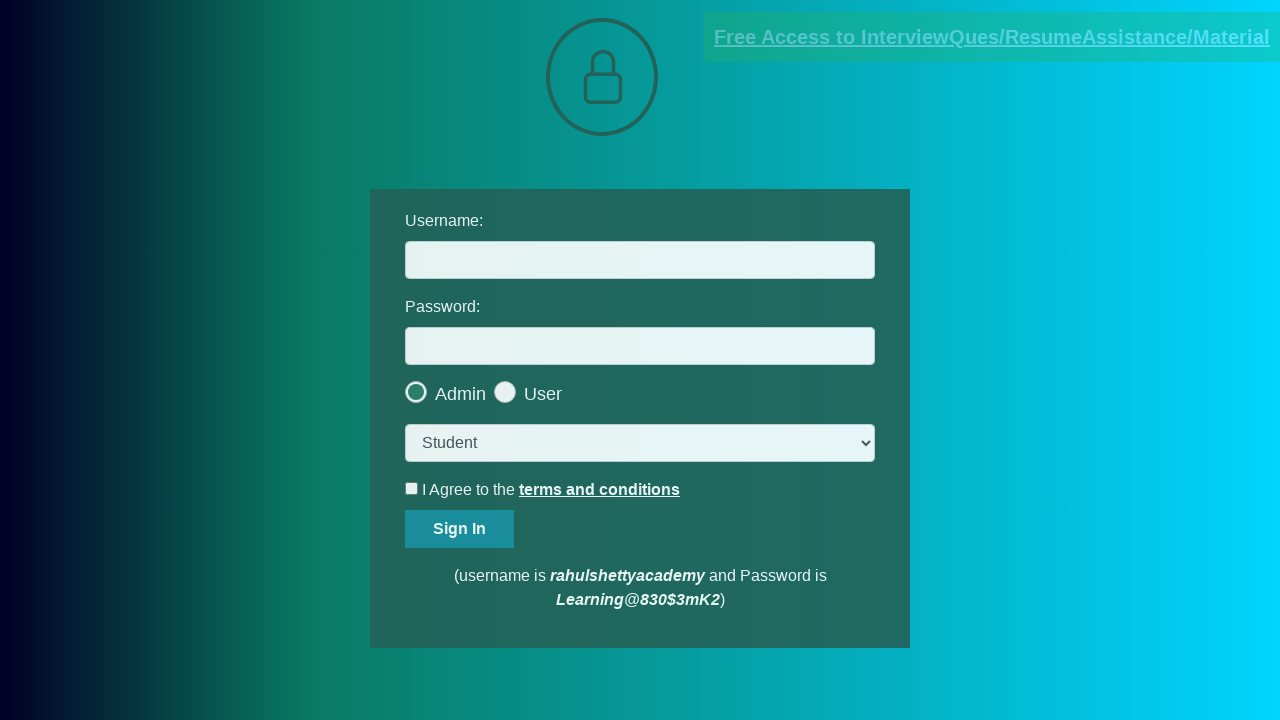

Waited for login practice page to load with domcontentloaded state
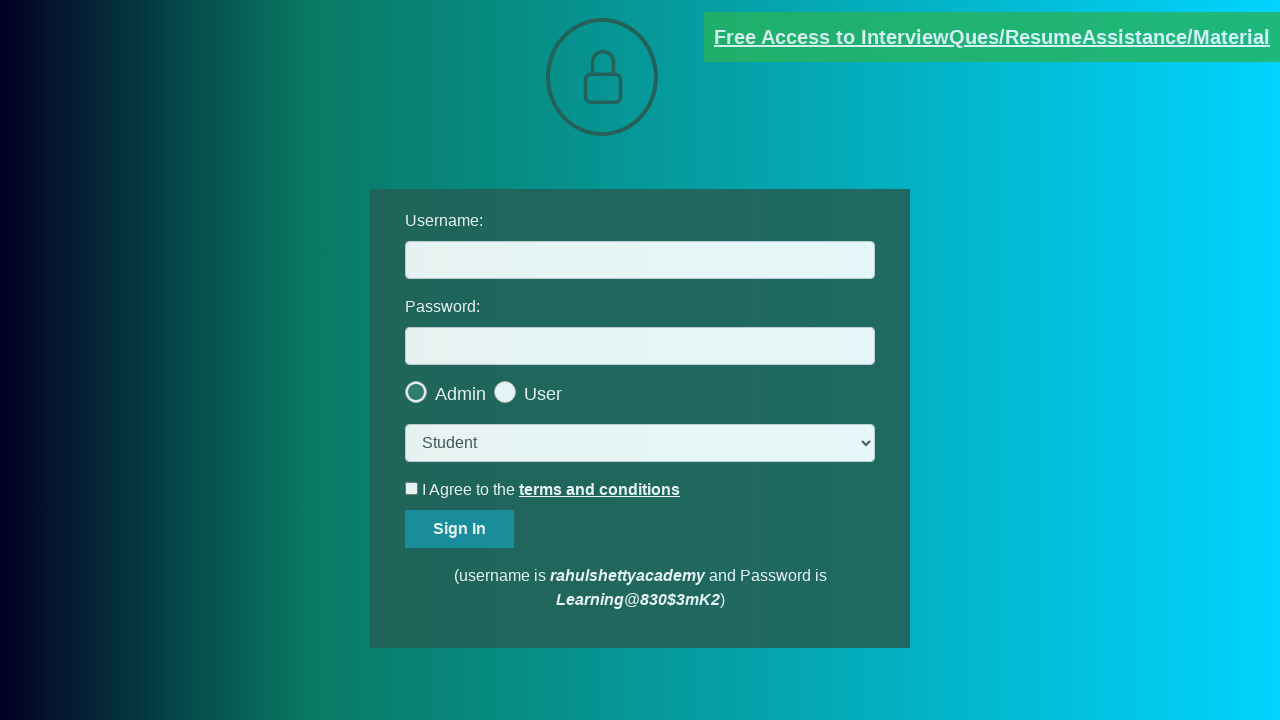

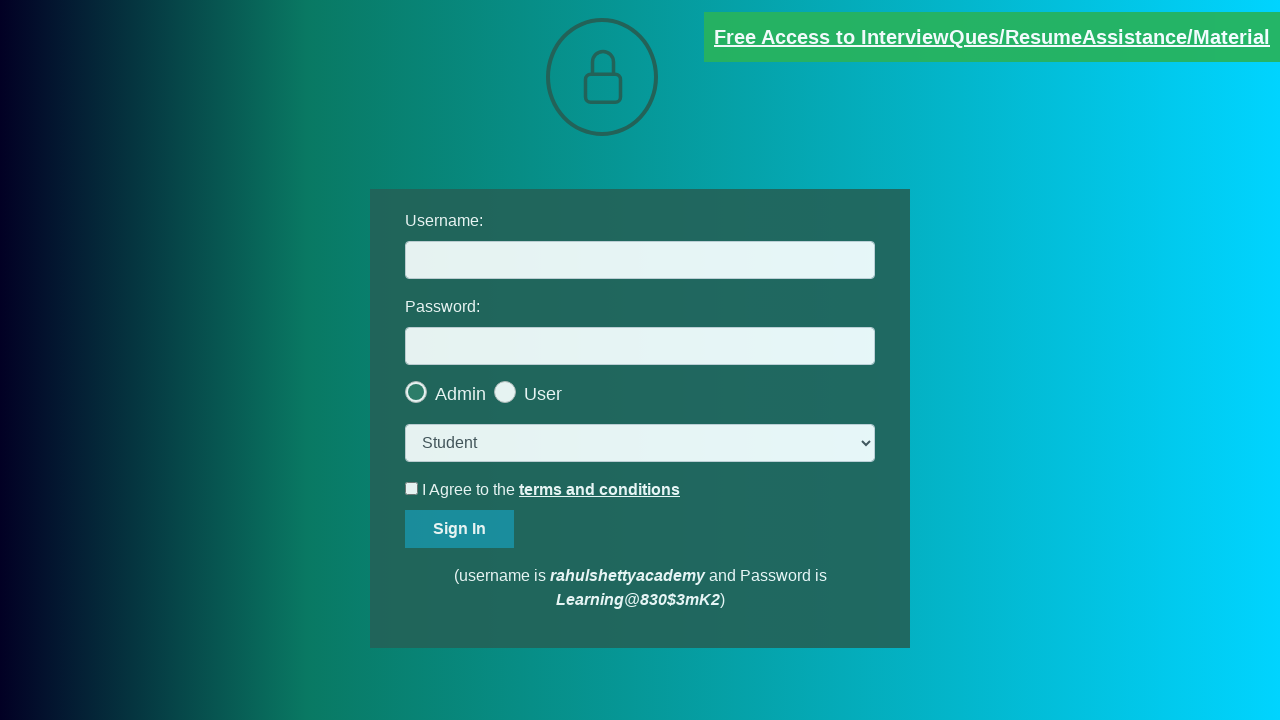